Tests right-click context menu functionality by right-clicking on an element, waiting for the context menu to appear, and selecting the "Copy" option from the menu.

Starting URL: https://swisnl.github.io/jQuery-contextMenu/demo.html

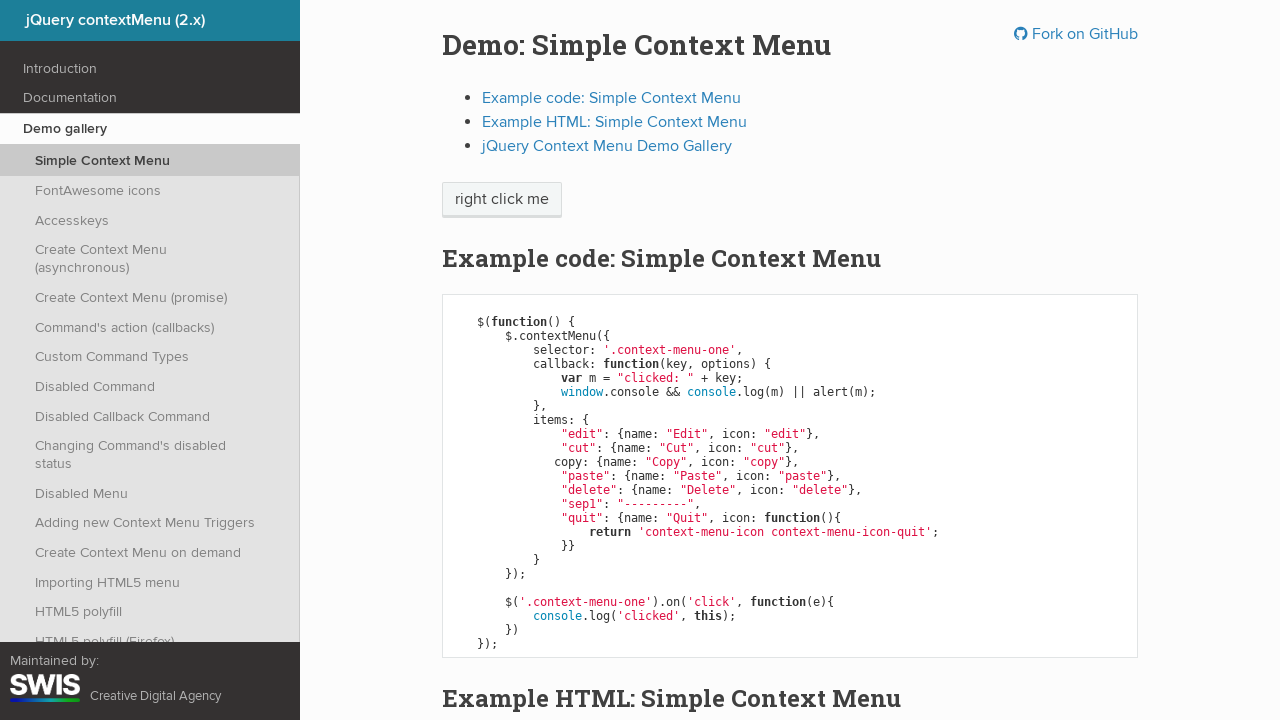

Located the right-click target element
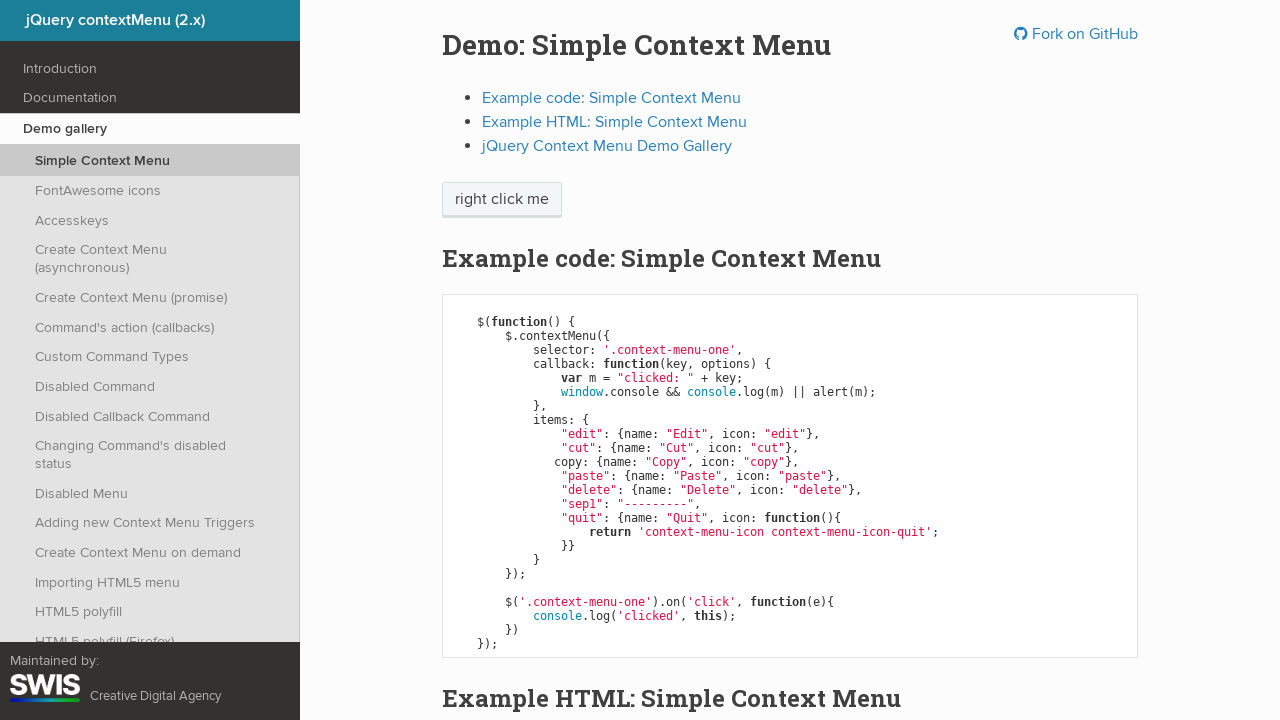

Performed right-click on the target element at (502, 200) on xpath=//span[text()='right click me']
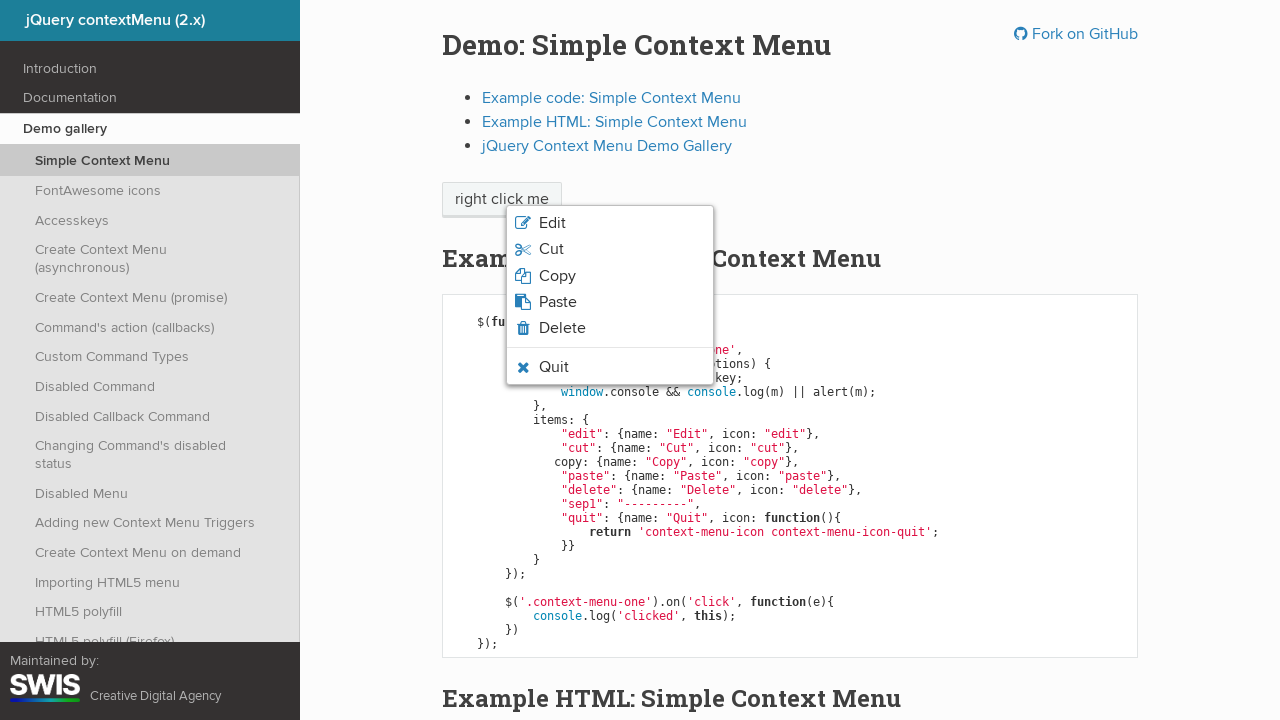

Context menu appeared
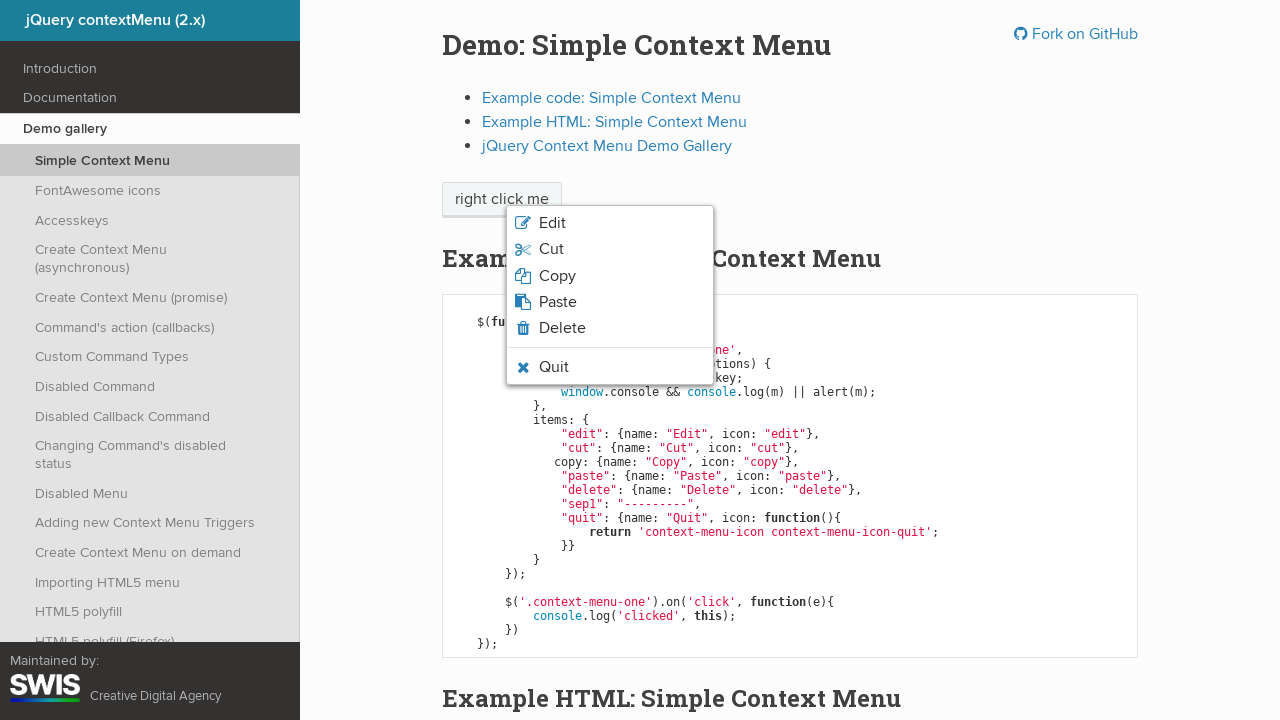

Clicked the 'Copy' option from the context menu at (557, 276) on xpath=//li[contains(@class,'context-menu-icon')]/span[text()='Copy']
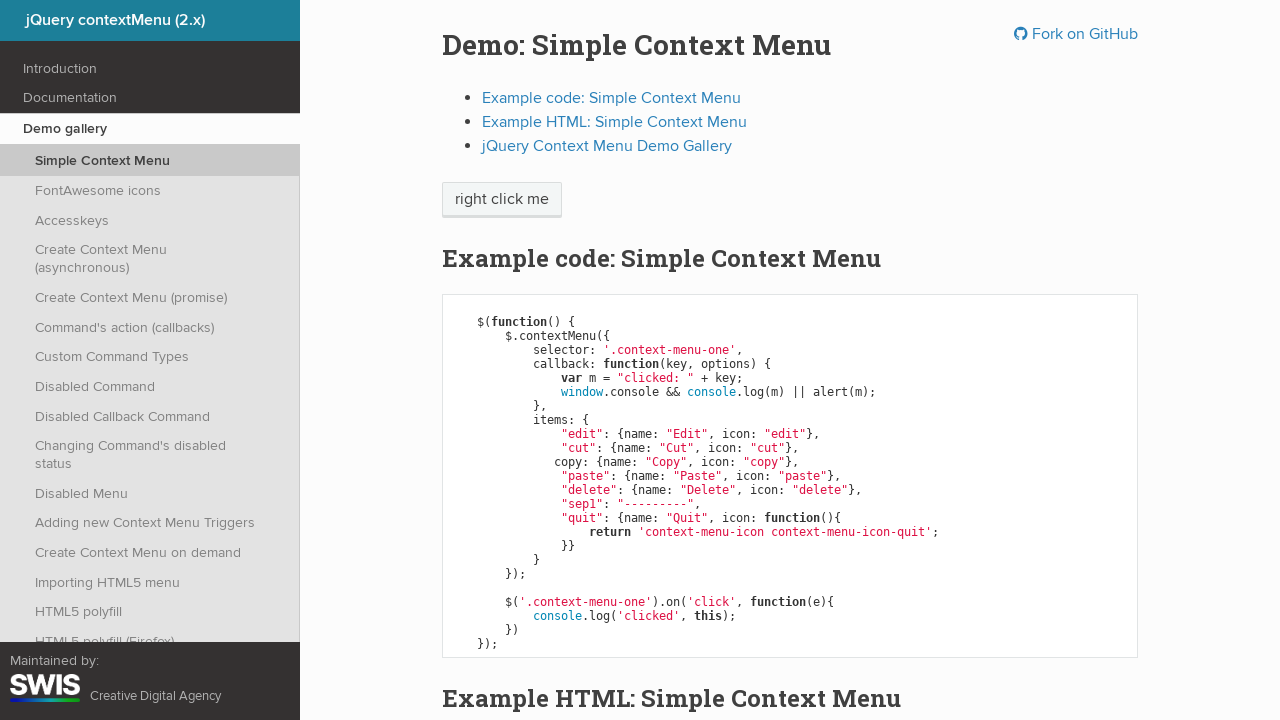

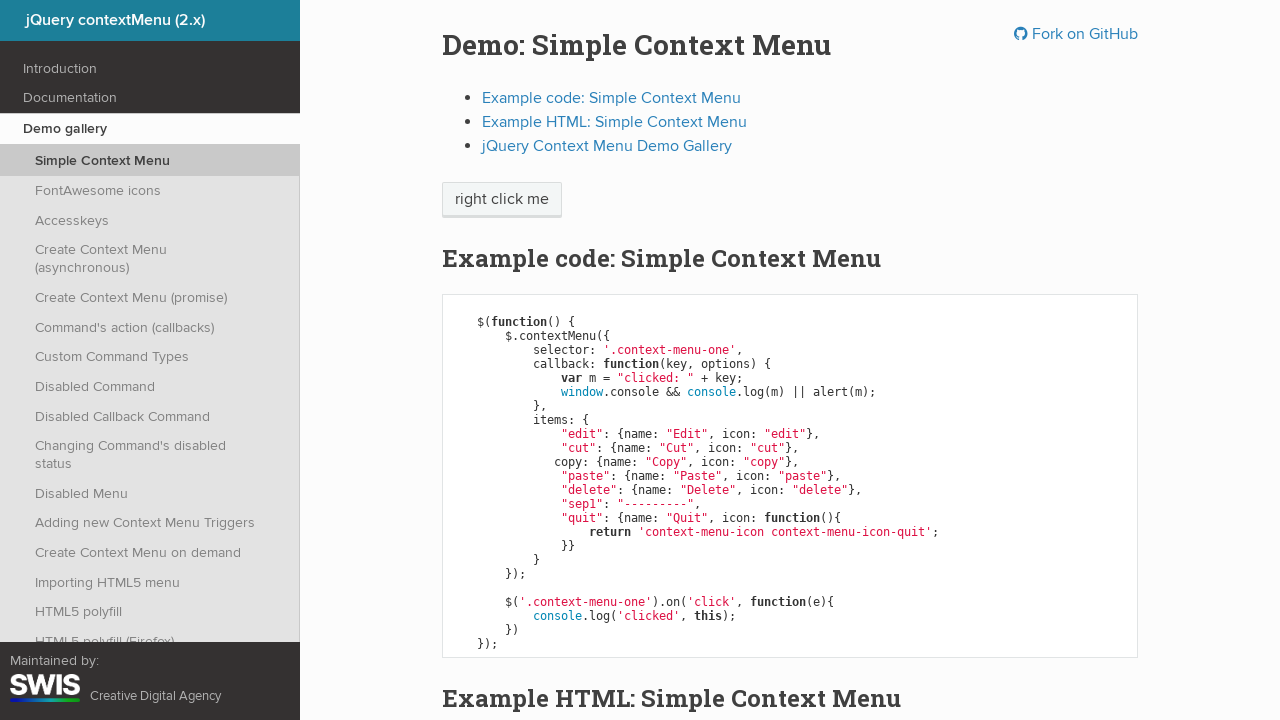